Tests mouse hover navigation by hovering over menu items "SwitchTo" then "Windows" and clicking on "Frames" link

Starting URL: https://demo.automationtesting.in/Windows.html

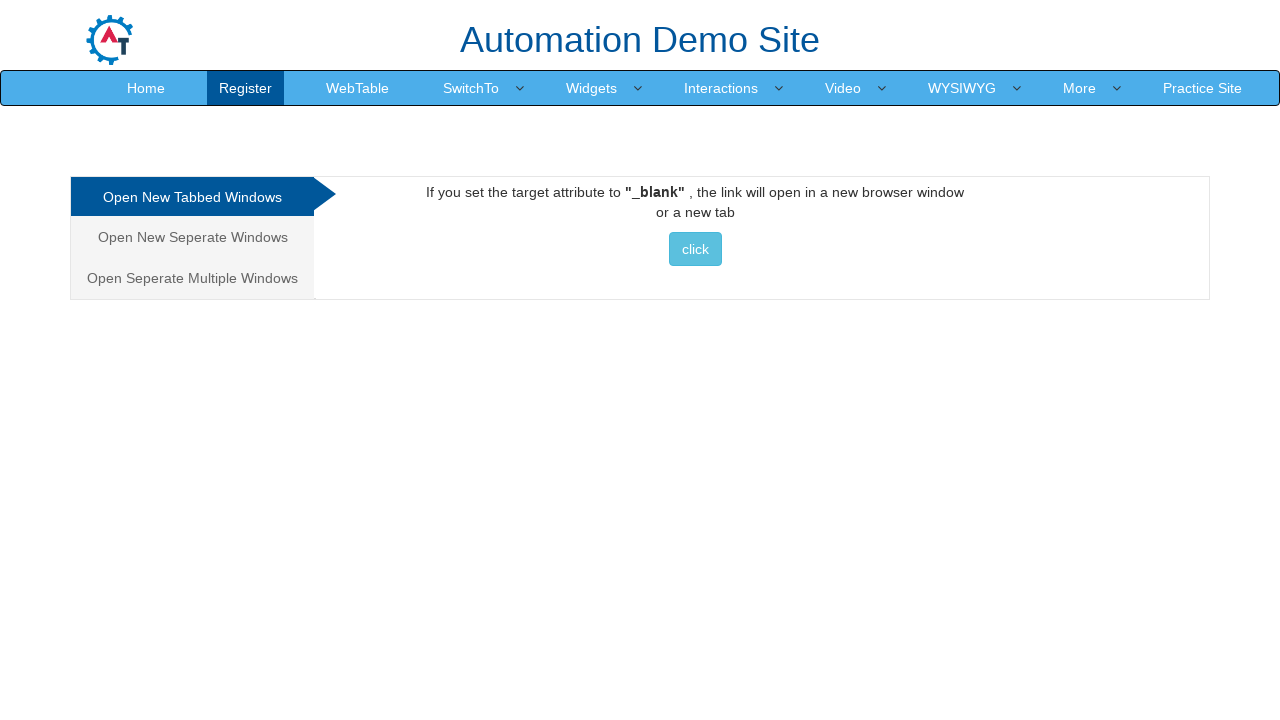

Navigated to https://demo.automationtesting.in/Windows.html
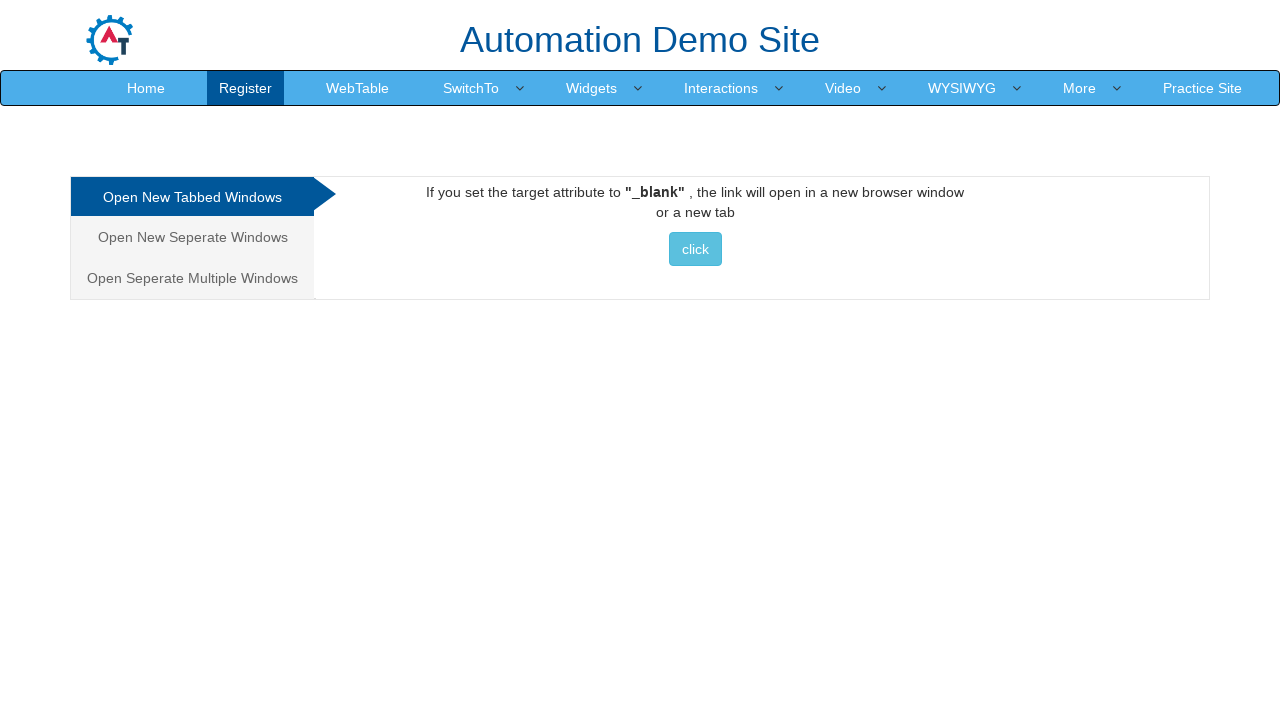

Hovered over 'SwitchTo' menu item at (471, 88) on xpath=//a[normalize-space()='SwitchTo']
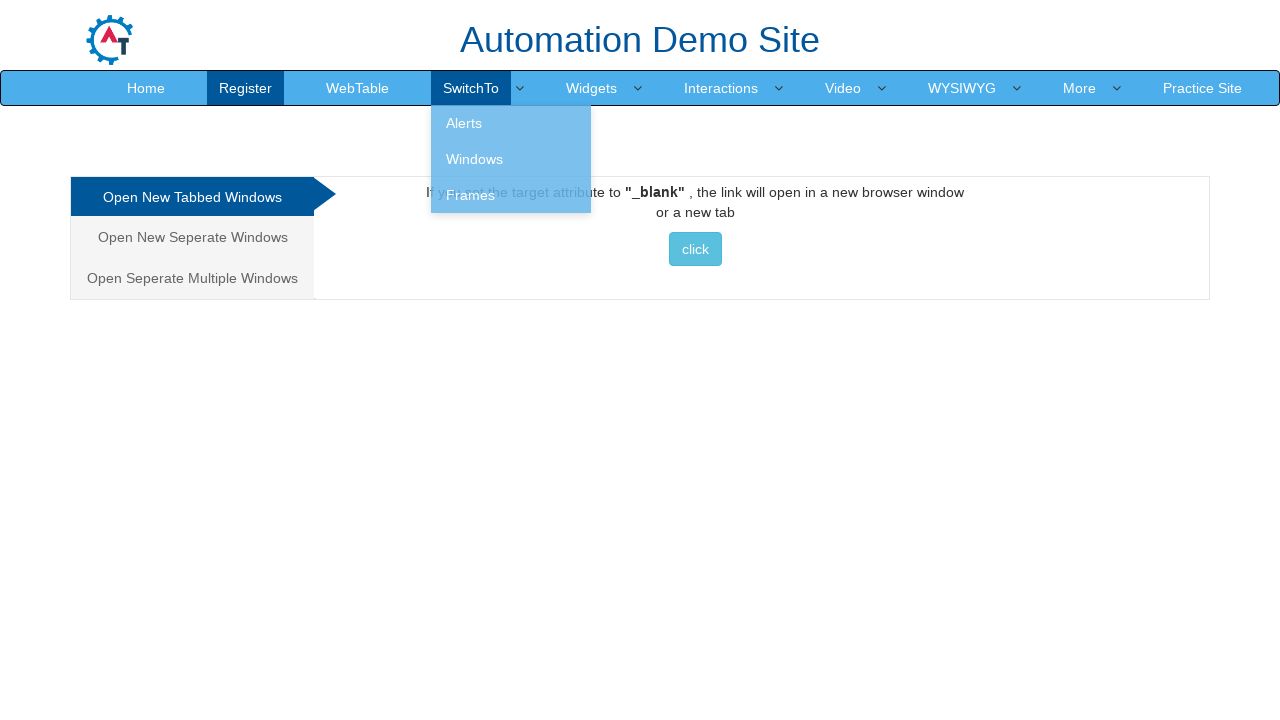

Hovered over 'Windows' submenu item at (511, 159) on xpath=//a[normalize-space()='Windows']
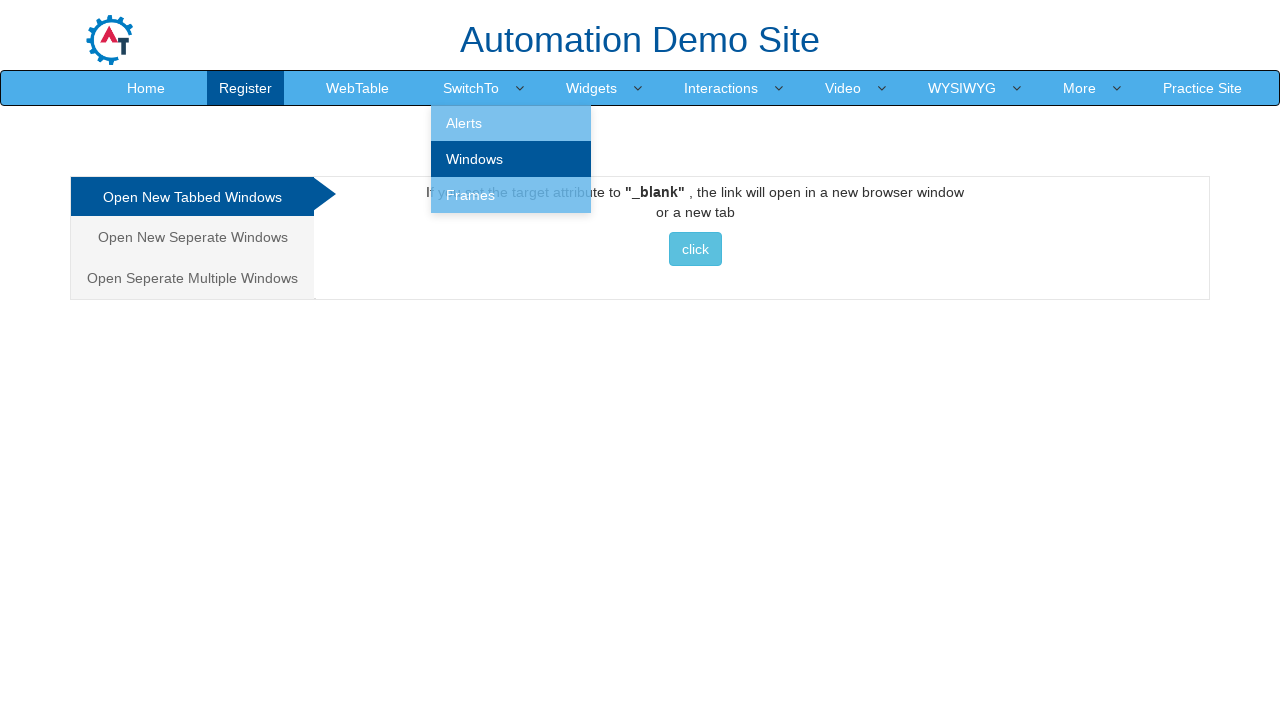

Clicked on 'Frames' link at (511, 195) on xpath=//a[normalize-space()='Frames']
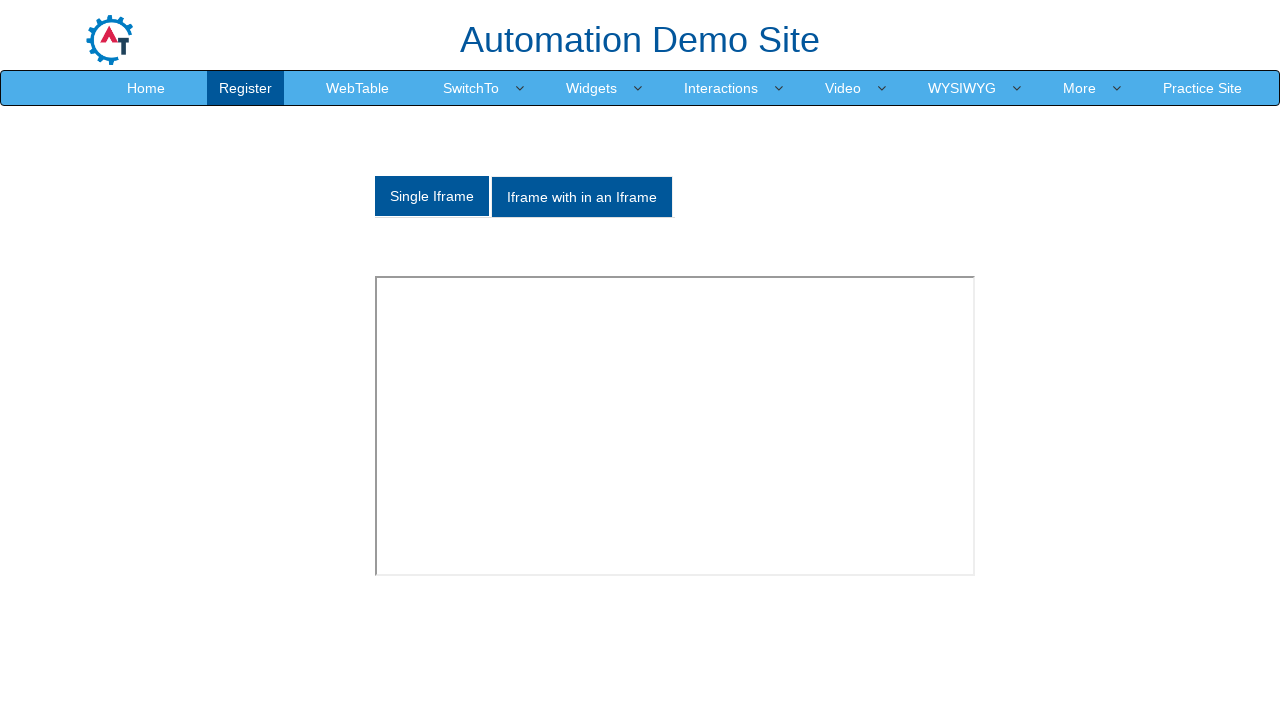

Navigation completed - networkidle state reached
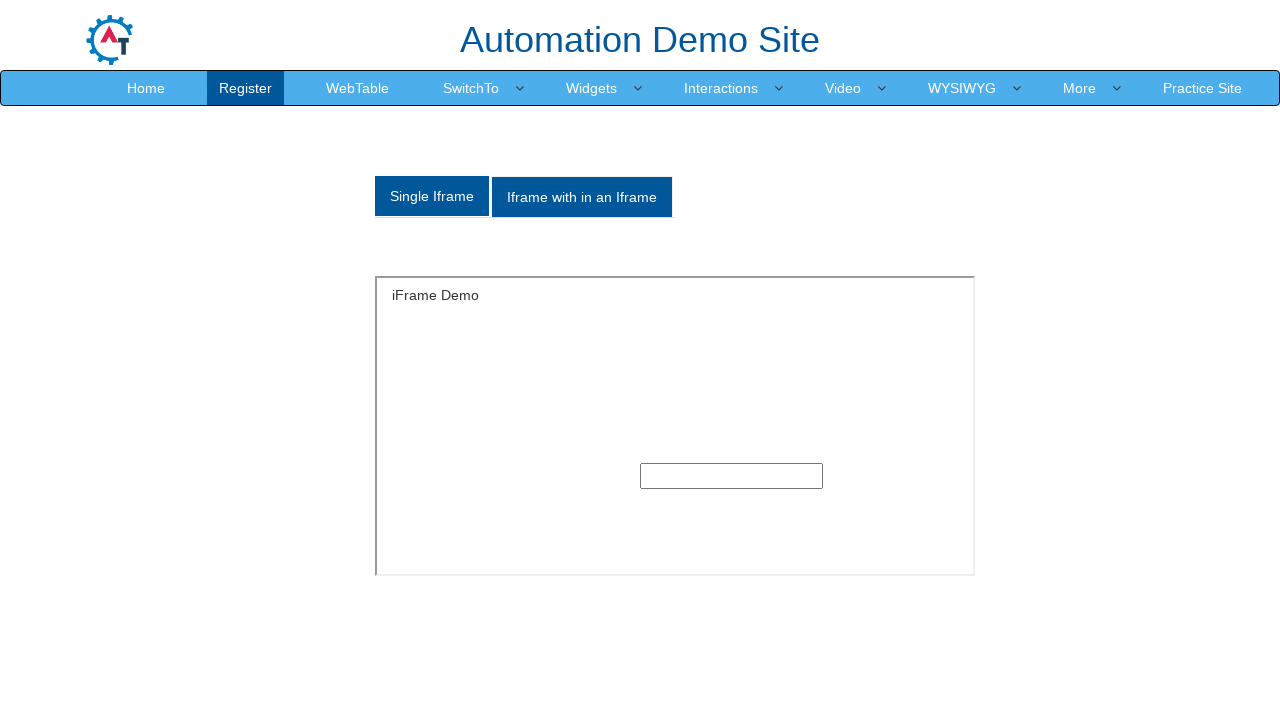

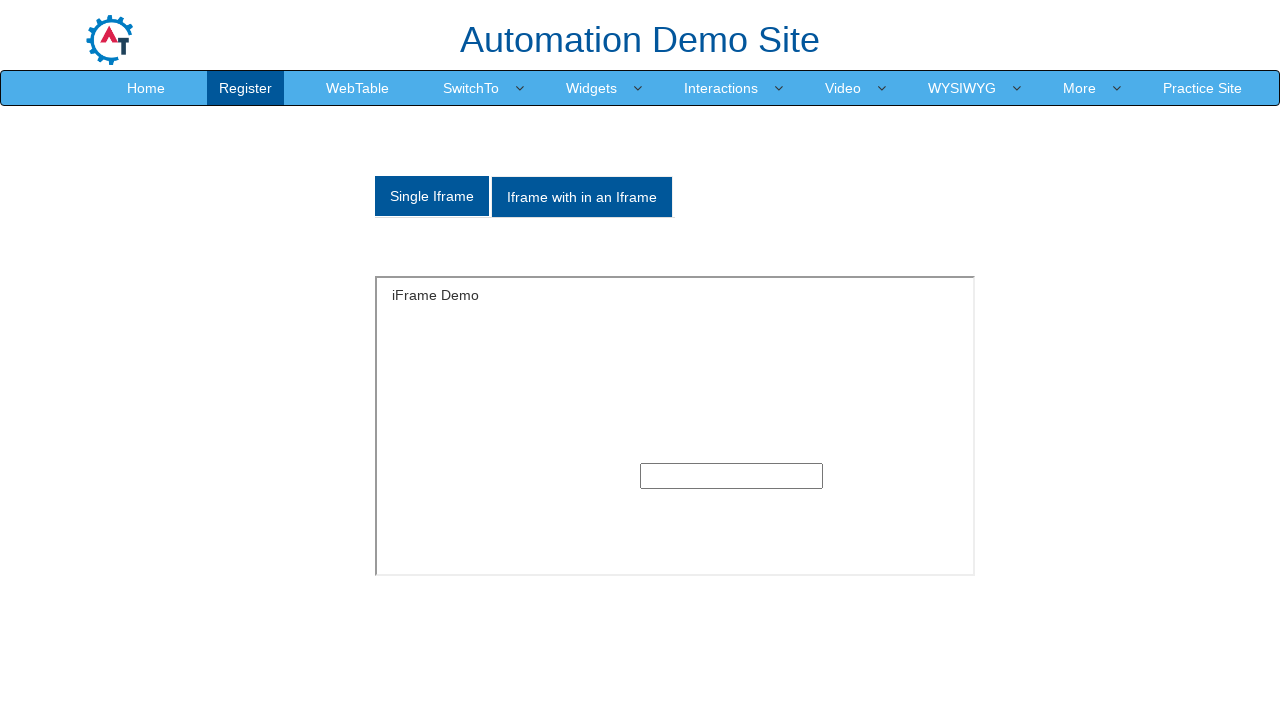